Tests interacting with a datalist input by clicking and selecting an option

Starting URL: https://bonigarcia.dev/selenium-webdriver-java/web-form.html

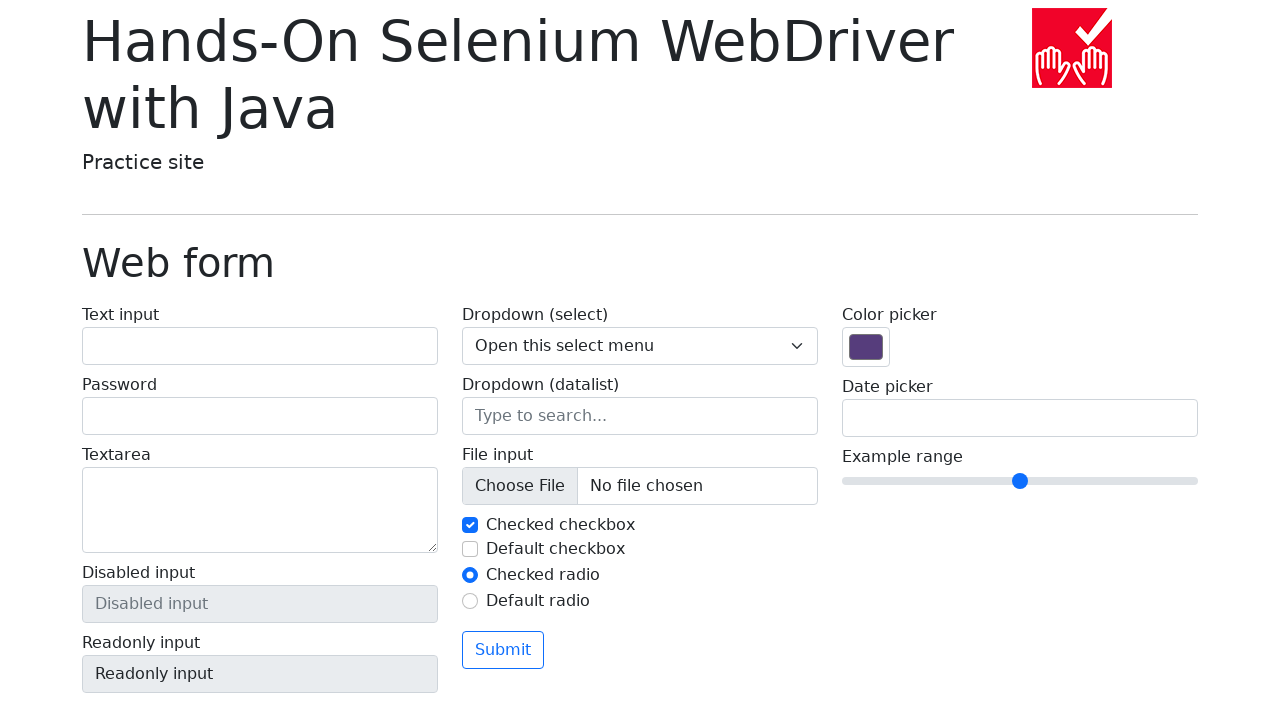

Clicked on datalist input field at (640, 416) on input[name='my-datalist']
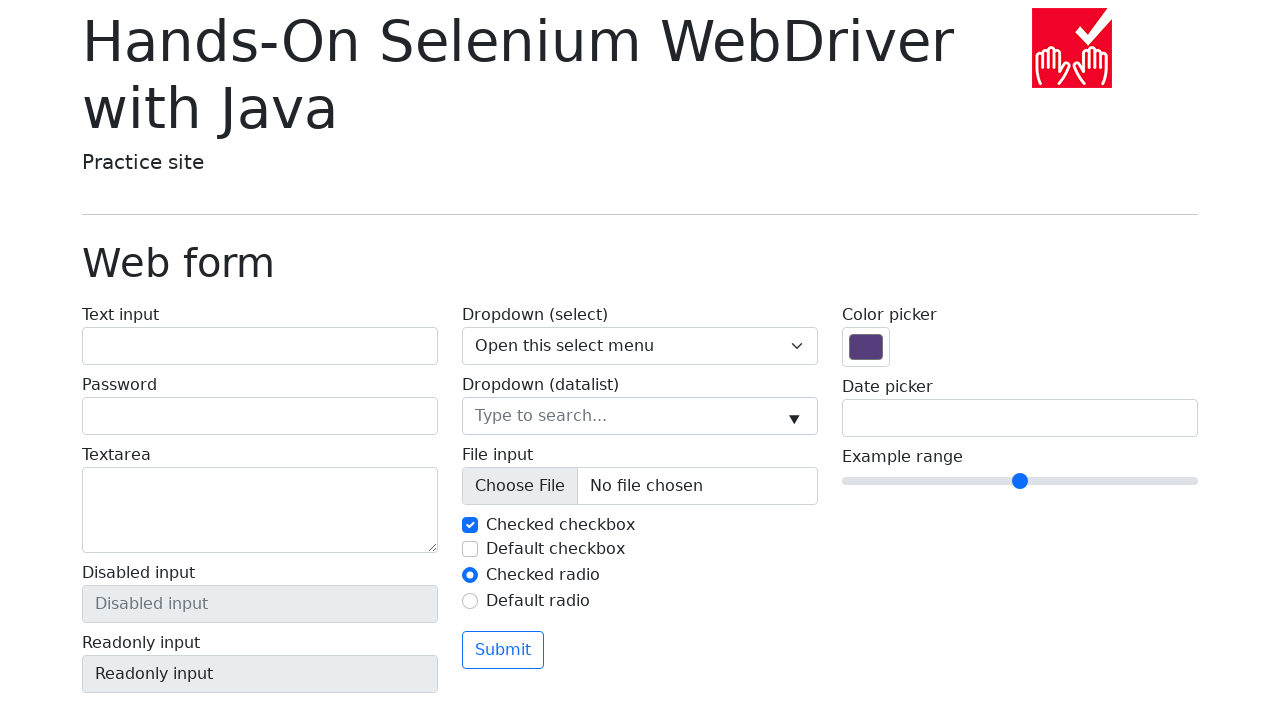

Filled datalist input with 'New York' option on input[name='my-datalist']
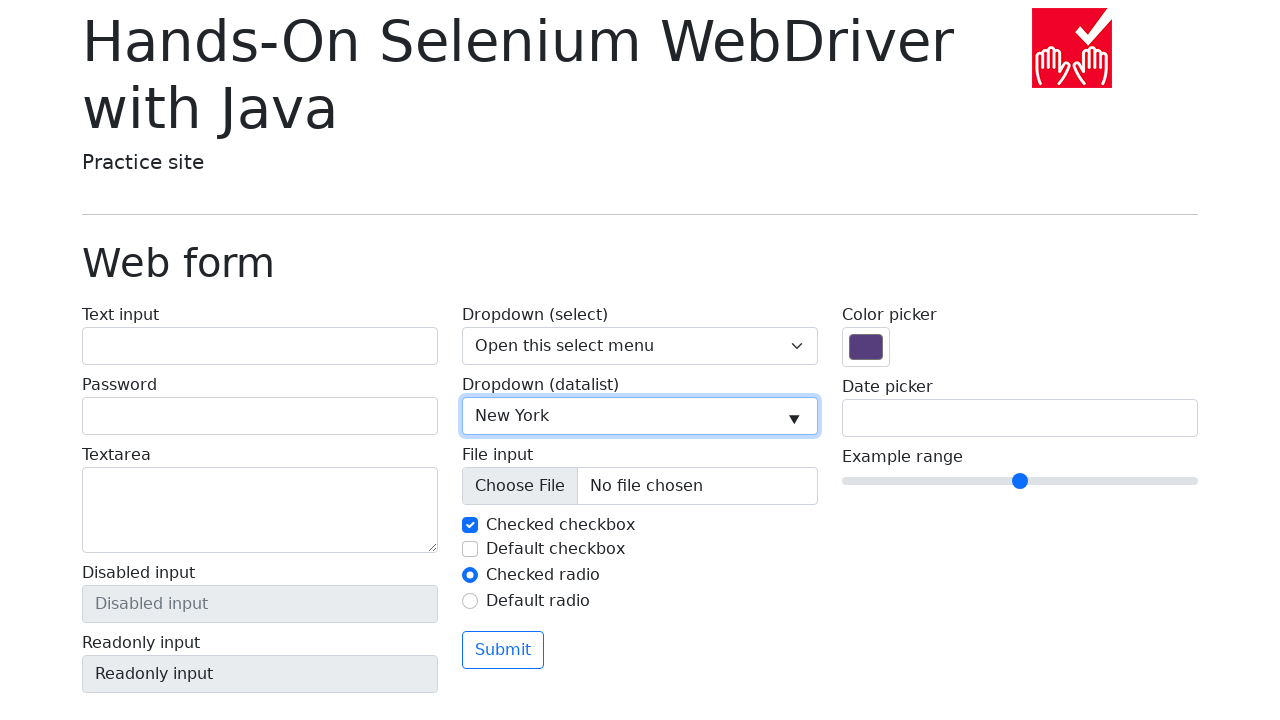

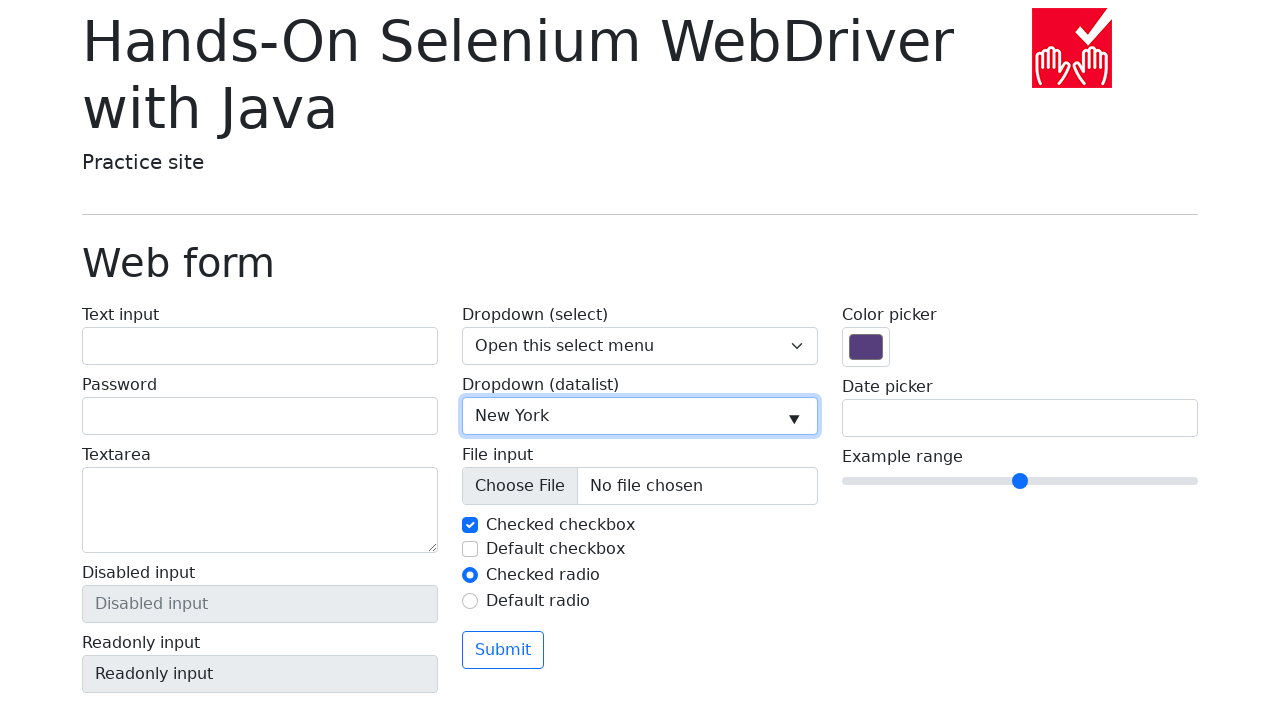